Tests navigation on Playwright documentation site by clicking the "Get started" link and verifying the Installation heading appears

Starting URL: https://playwright.dev/

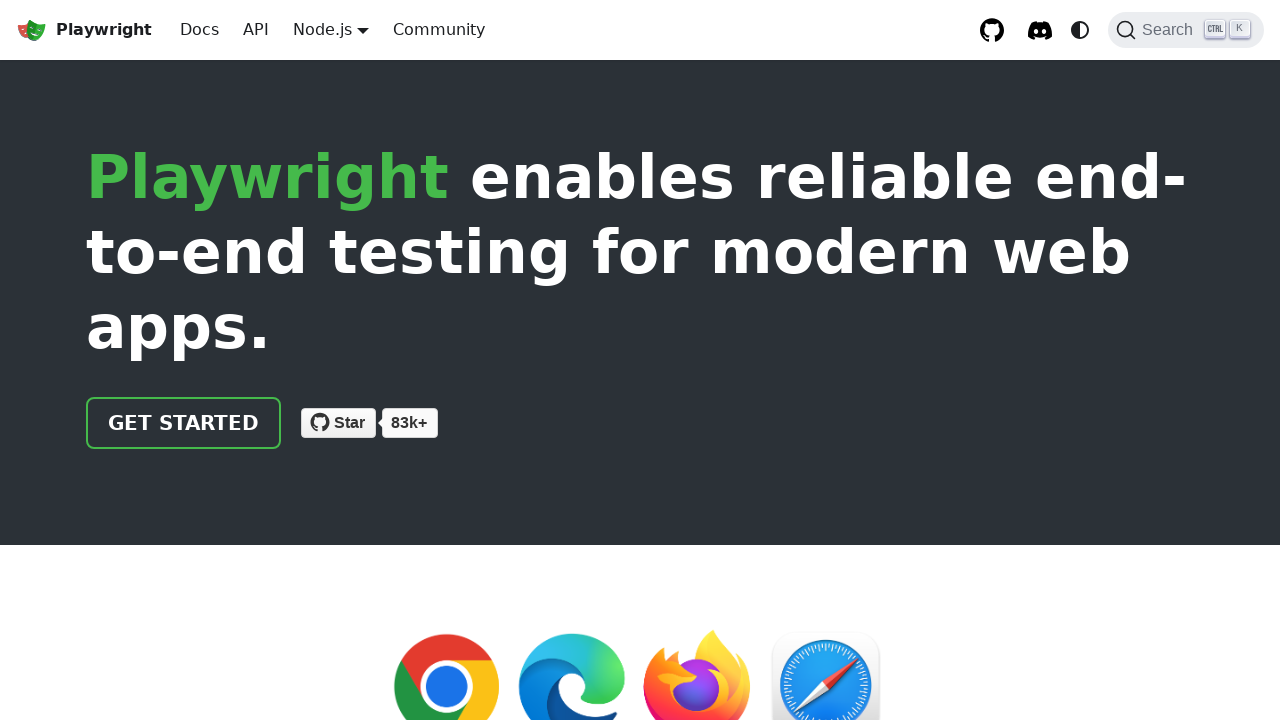

Clicked the 'Get started' link on Playwright documentation site at (184, 423) on internal:role=link[name="Get started"i]
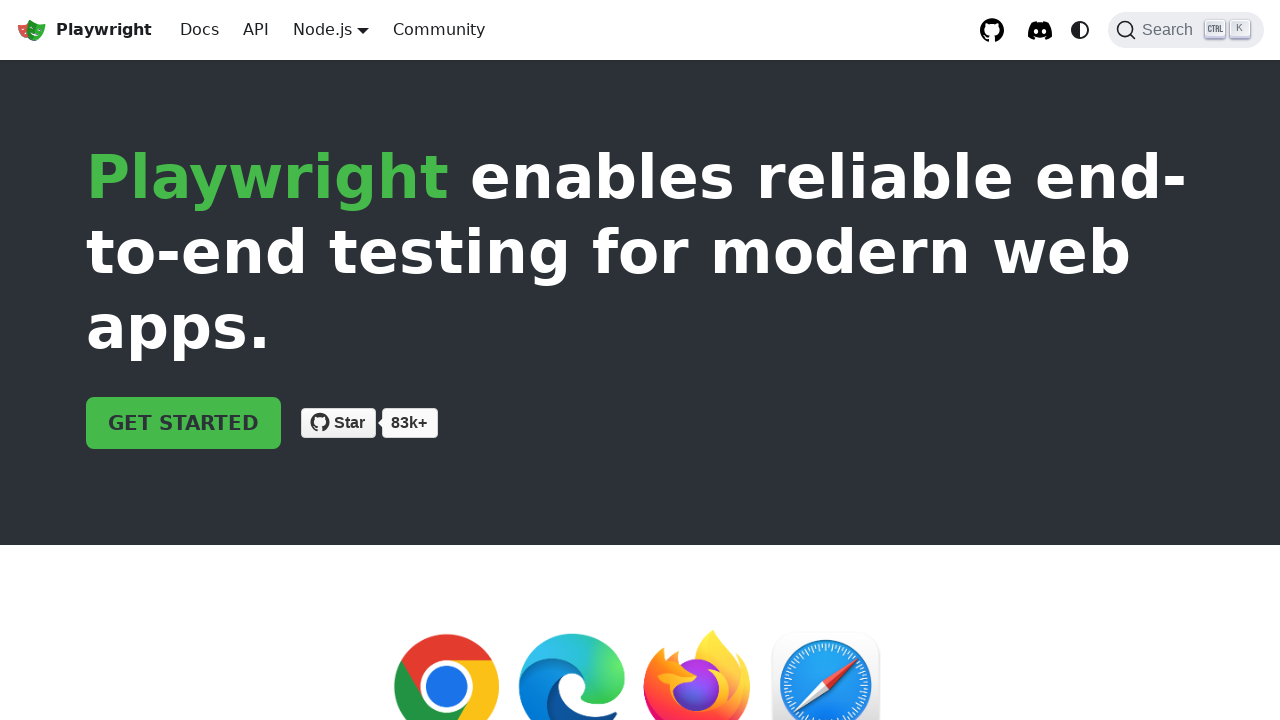

Installation heading appeared and is now visible
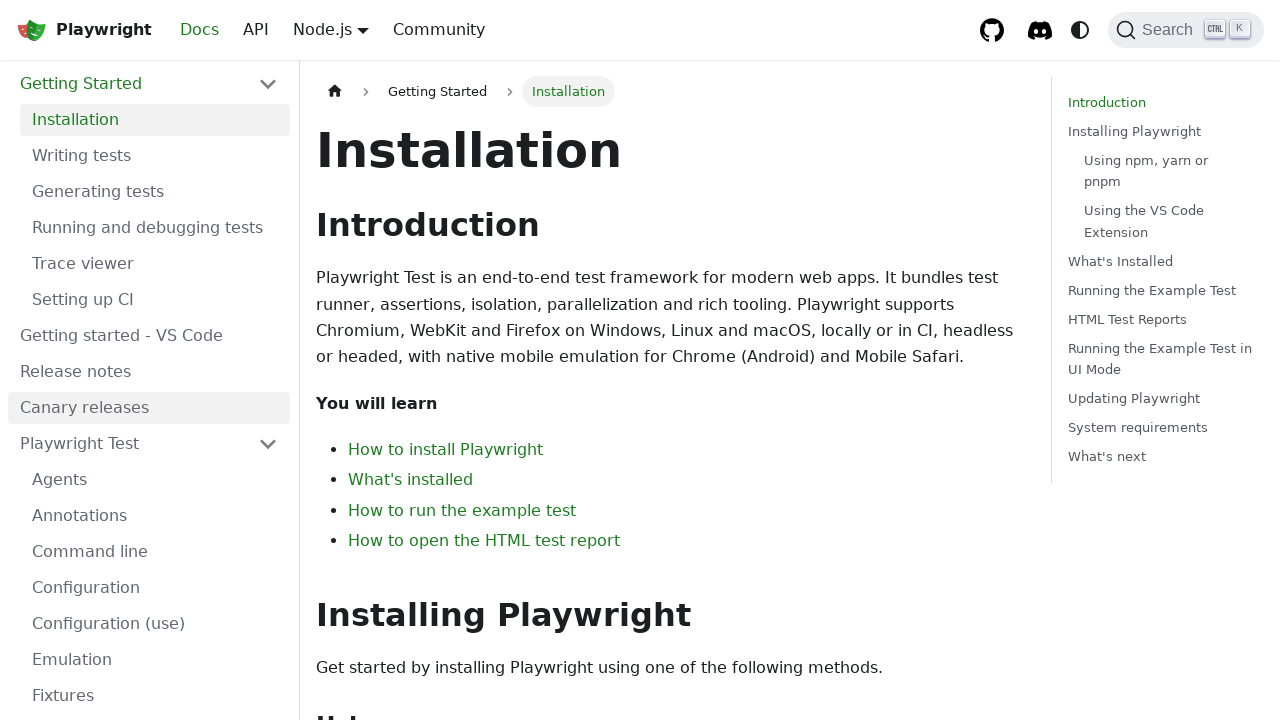

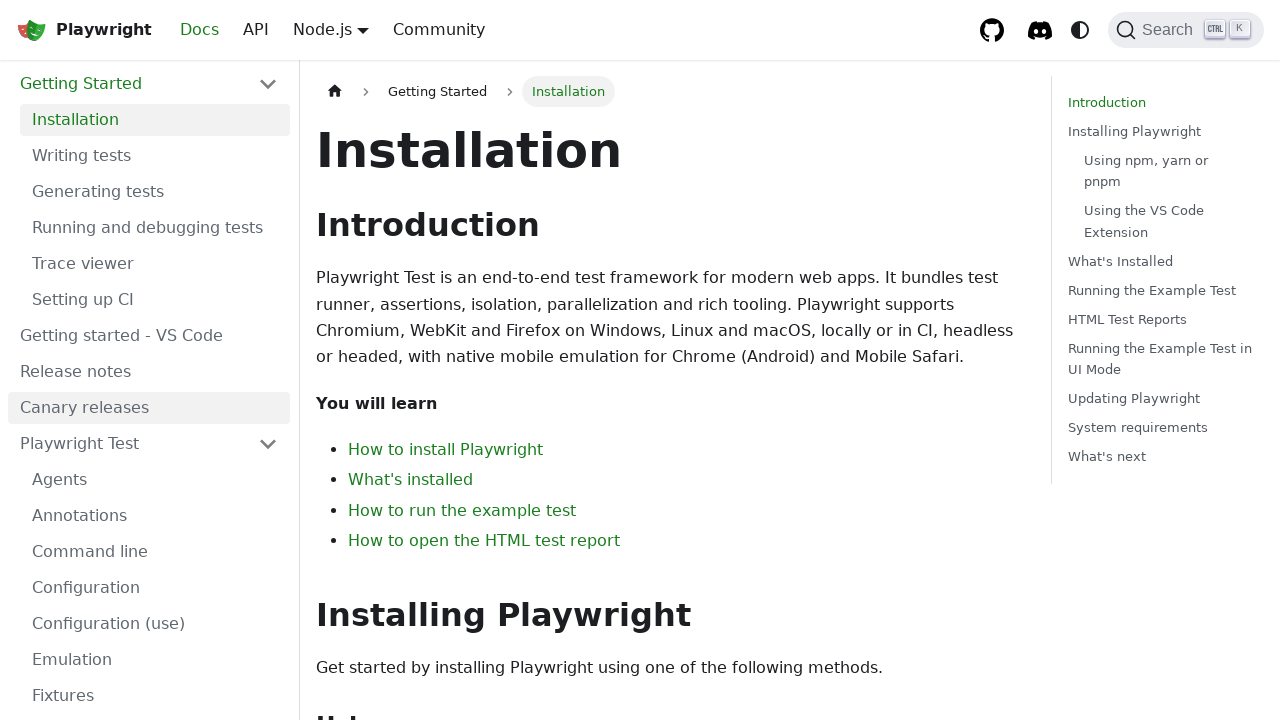